Tests injecting jQuery and jQuery Growl library into a page, then displays notification messages using the growl plugin to demonstrate JavaScript execution capabilities in browser automation.

Starting URL: http://the-internet.herokuapp.com

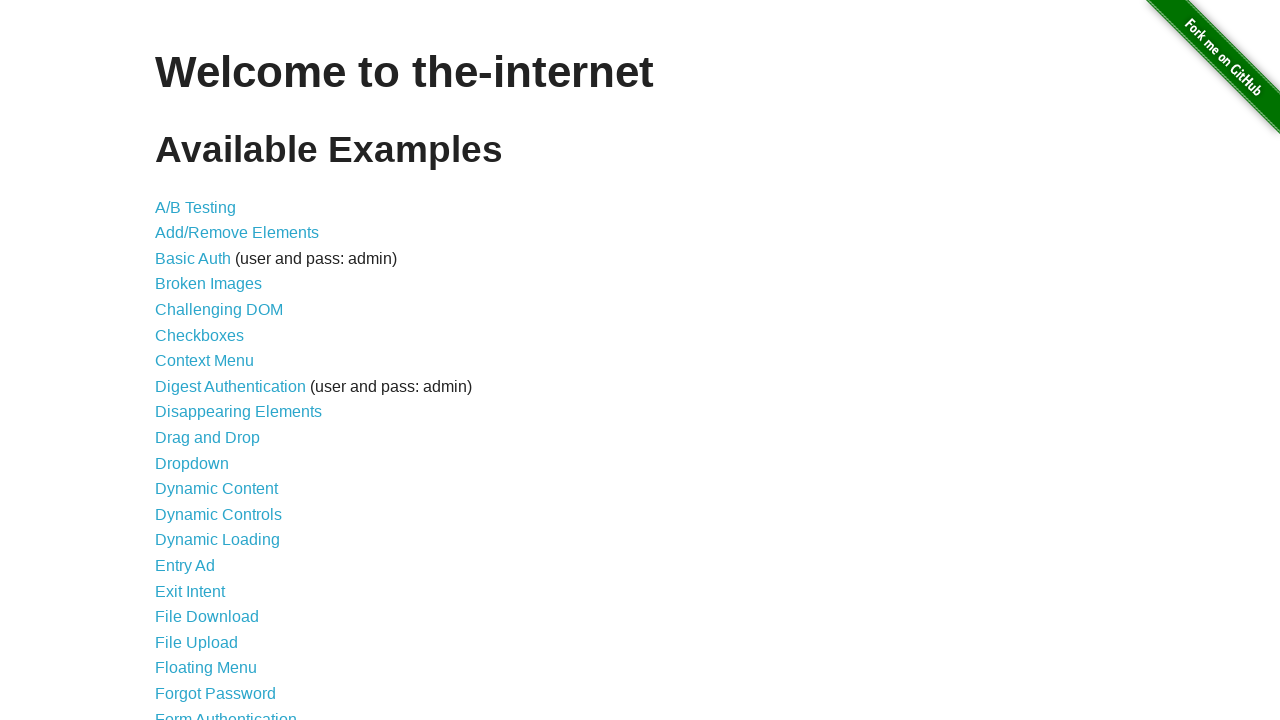

Injected jQuery library into page
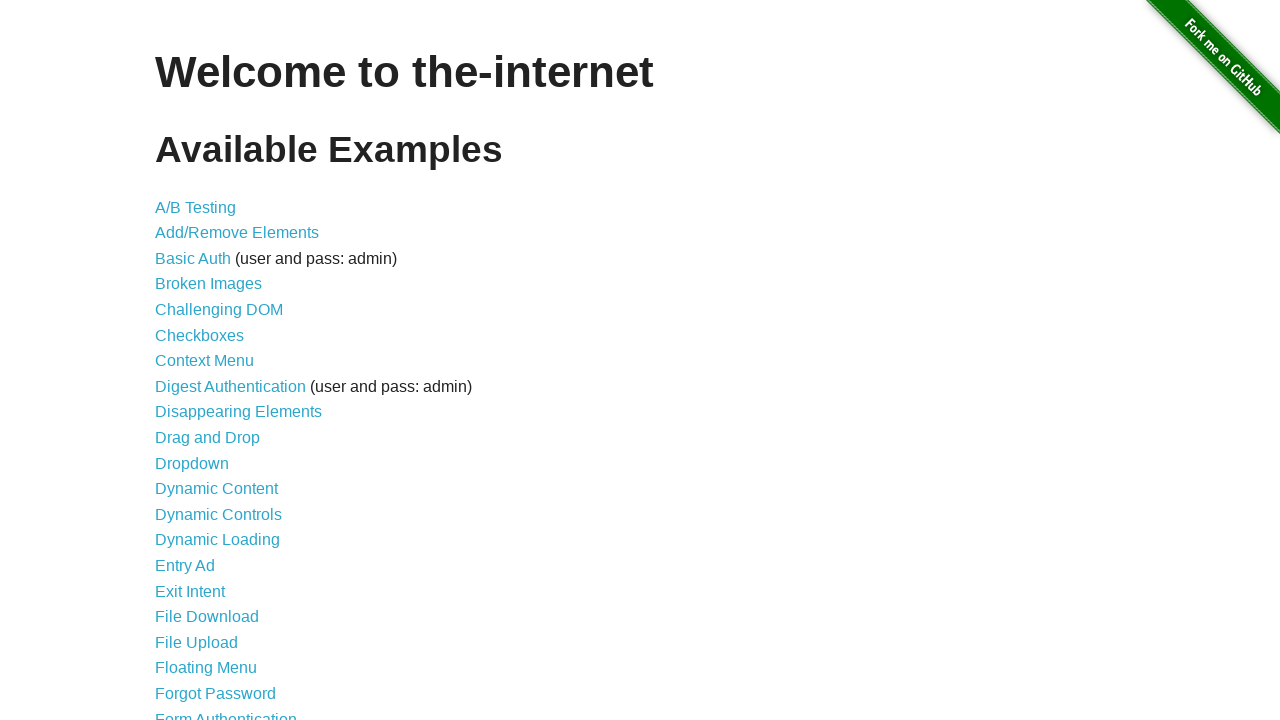

jQuery library loaded successfully
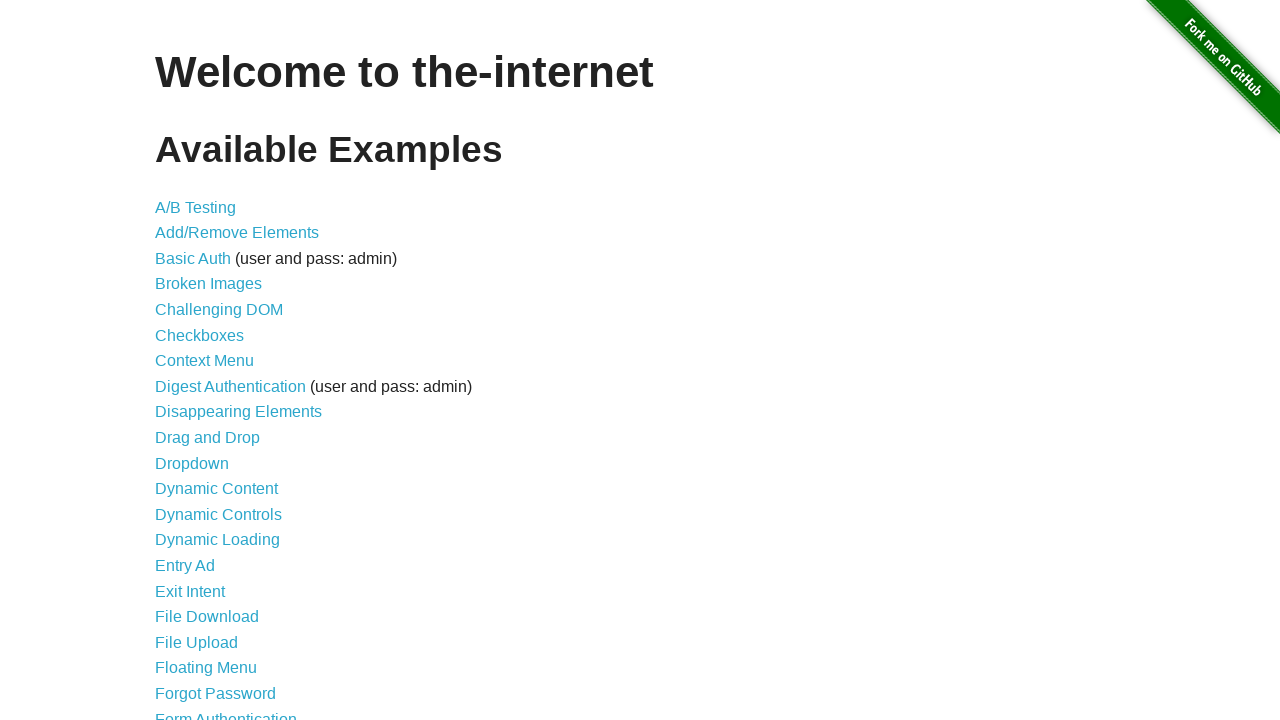

Loaded jQuery Growl library script
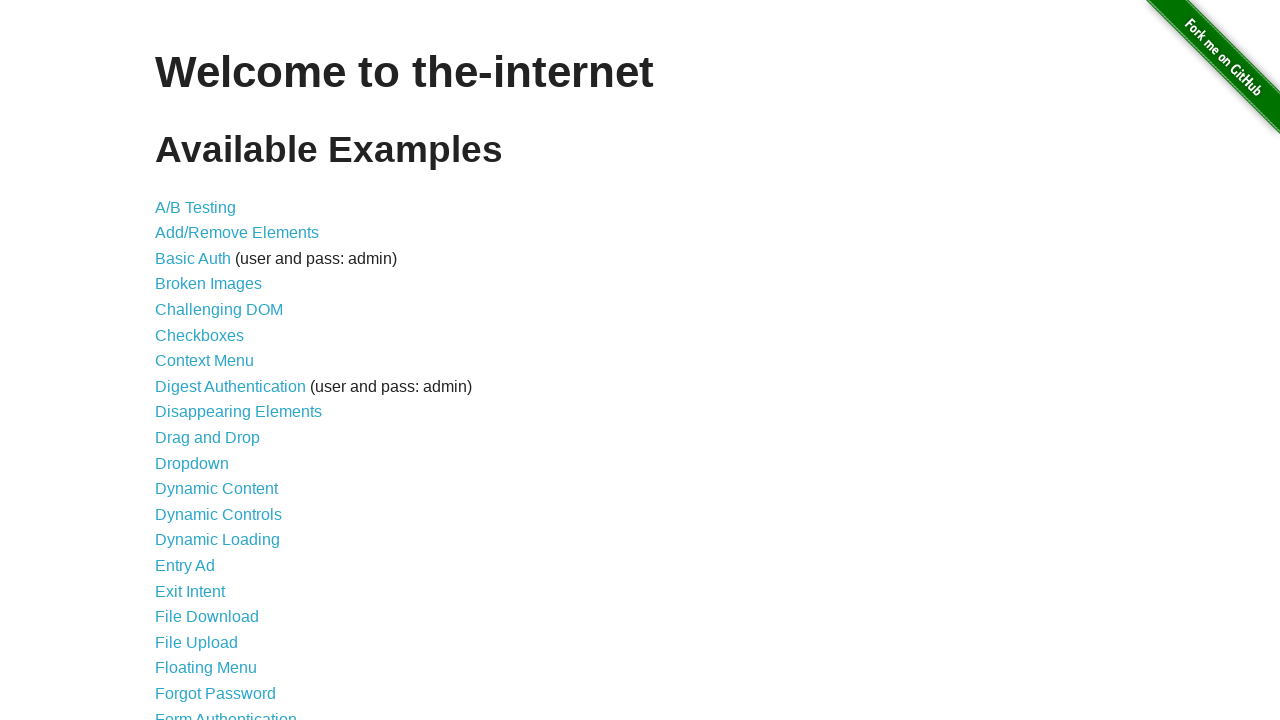

Injected jQuery Growl CSS stylesheet
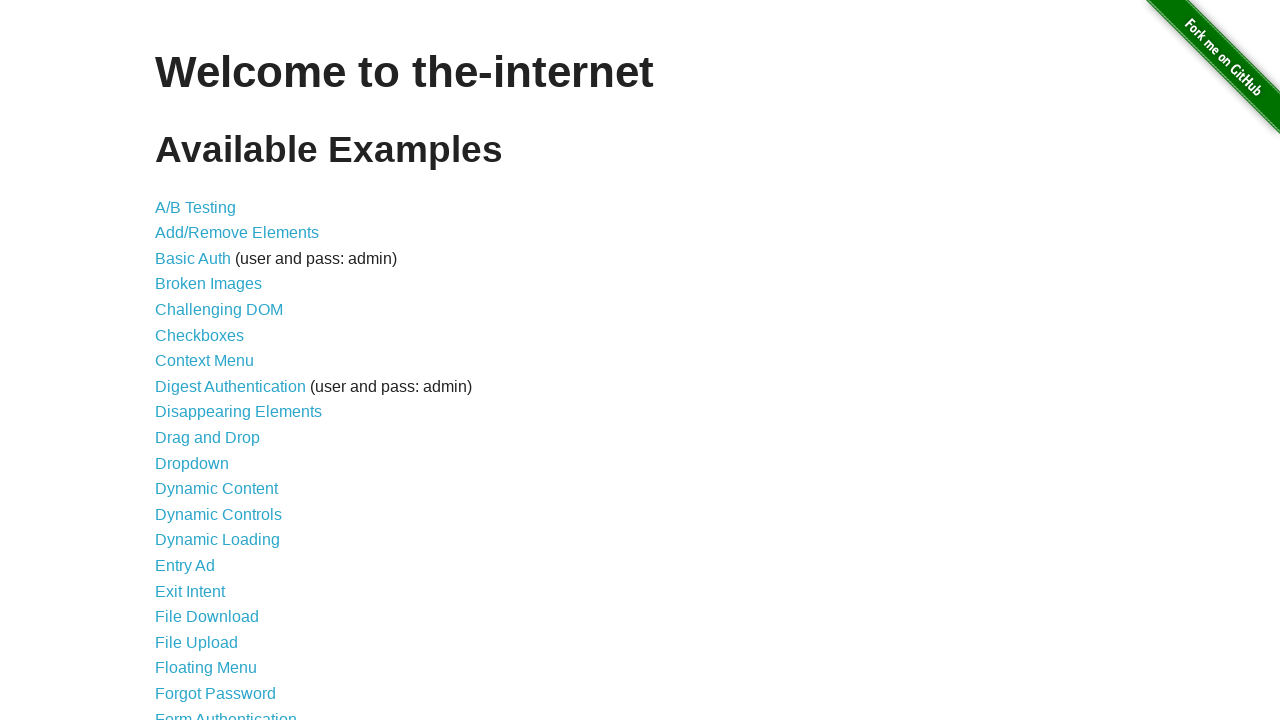

jQuery Growl library ready for use
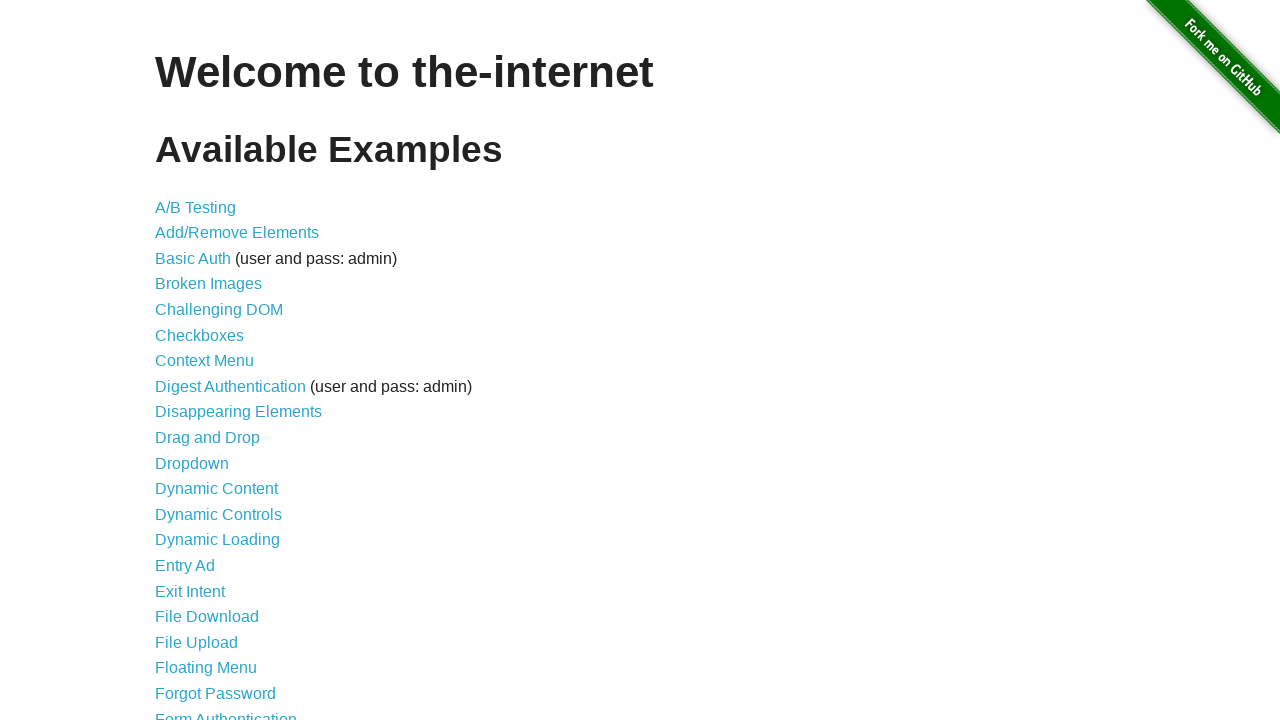

Displayed basic growl notification with title 'GET' and message '/'
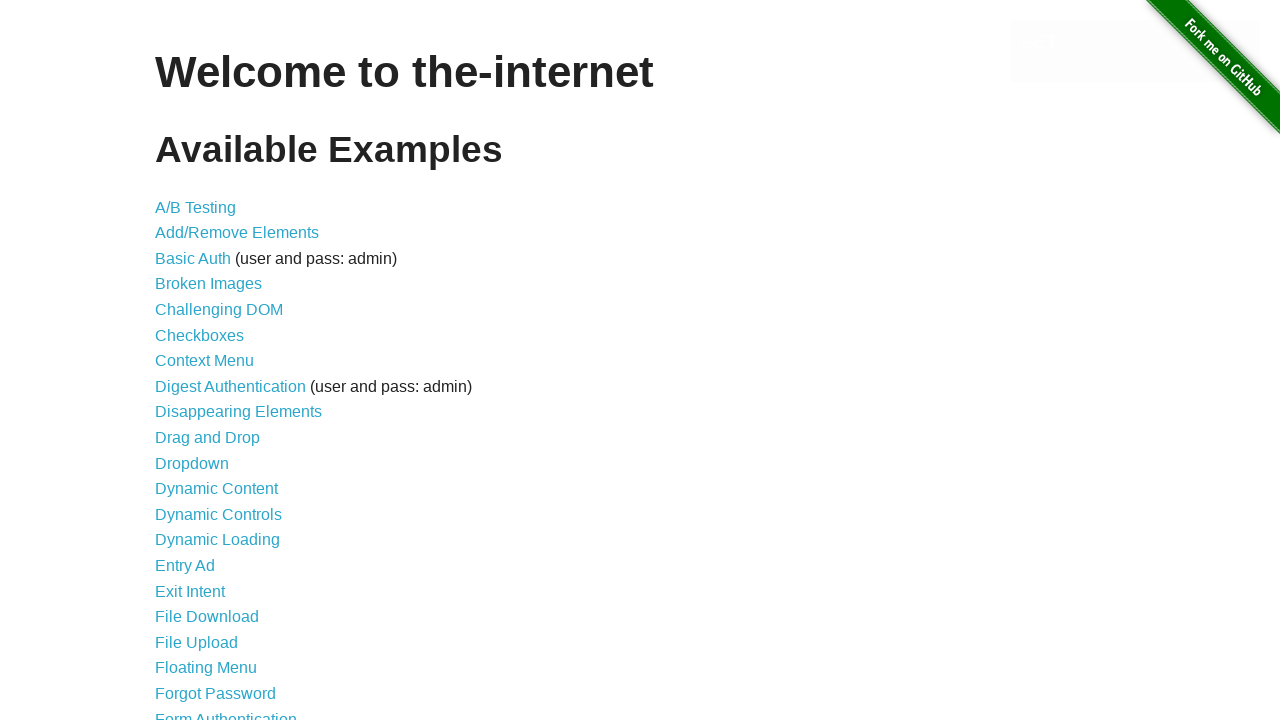

Displayed error growl notification
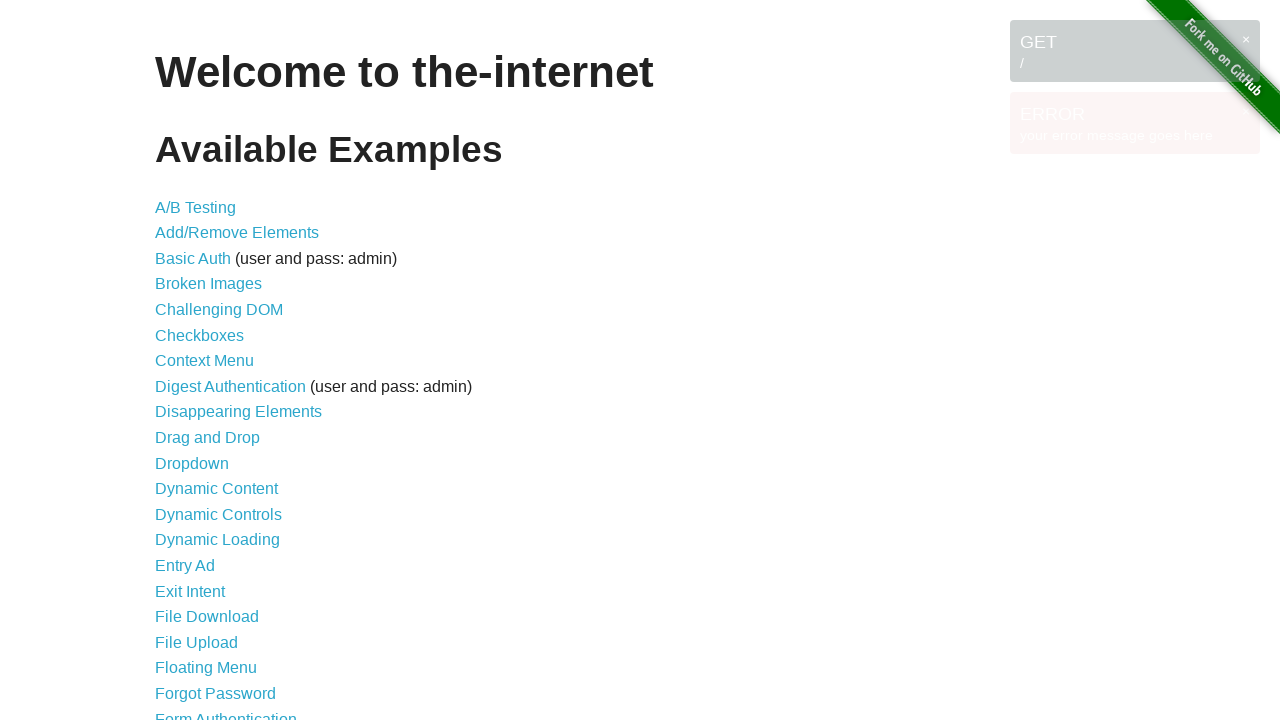

Displayed notice growl notification
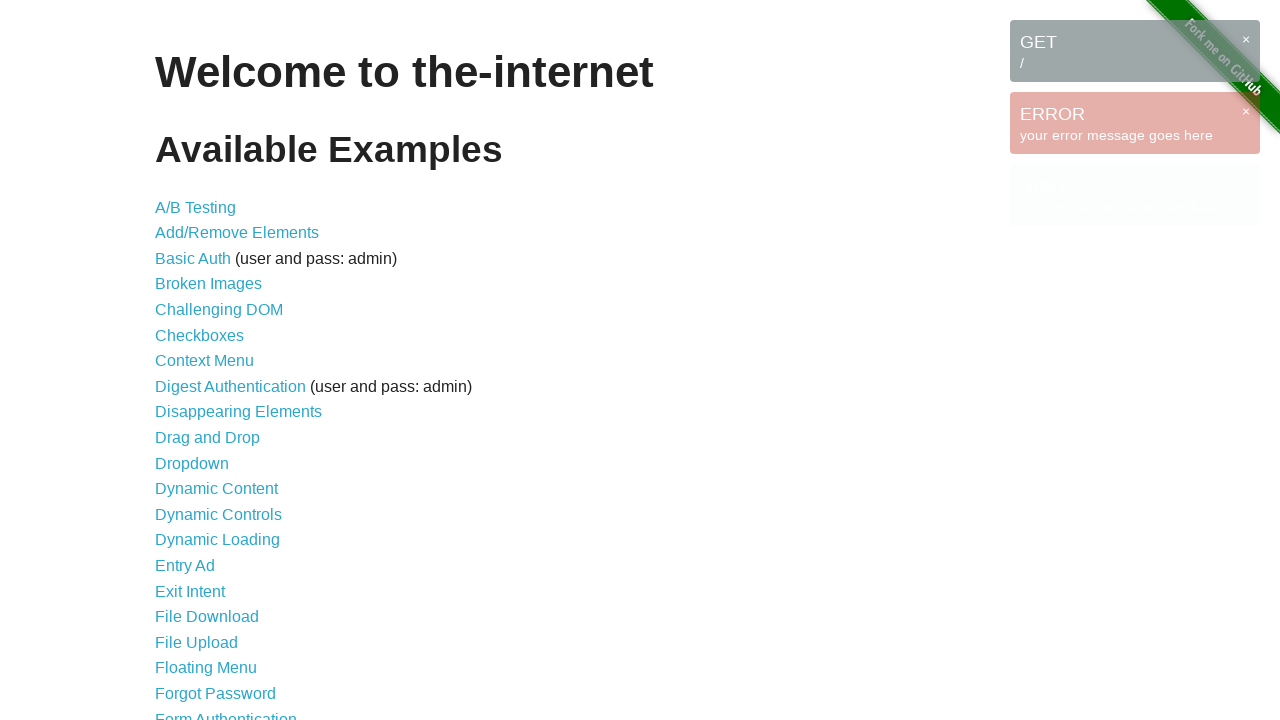

Displayed warning growl notification
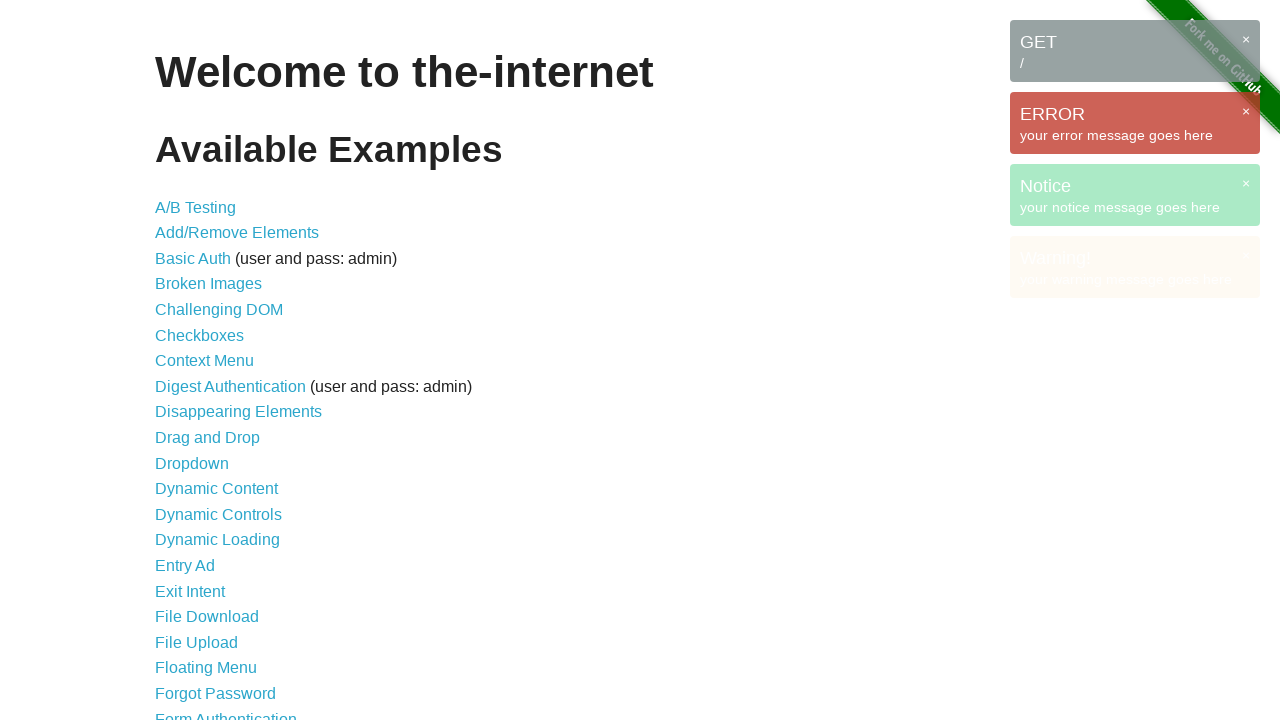

All growl notifications visible on page
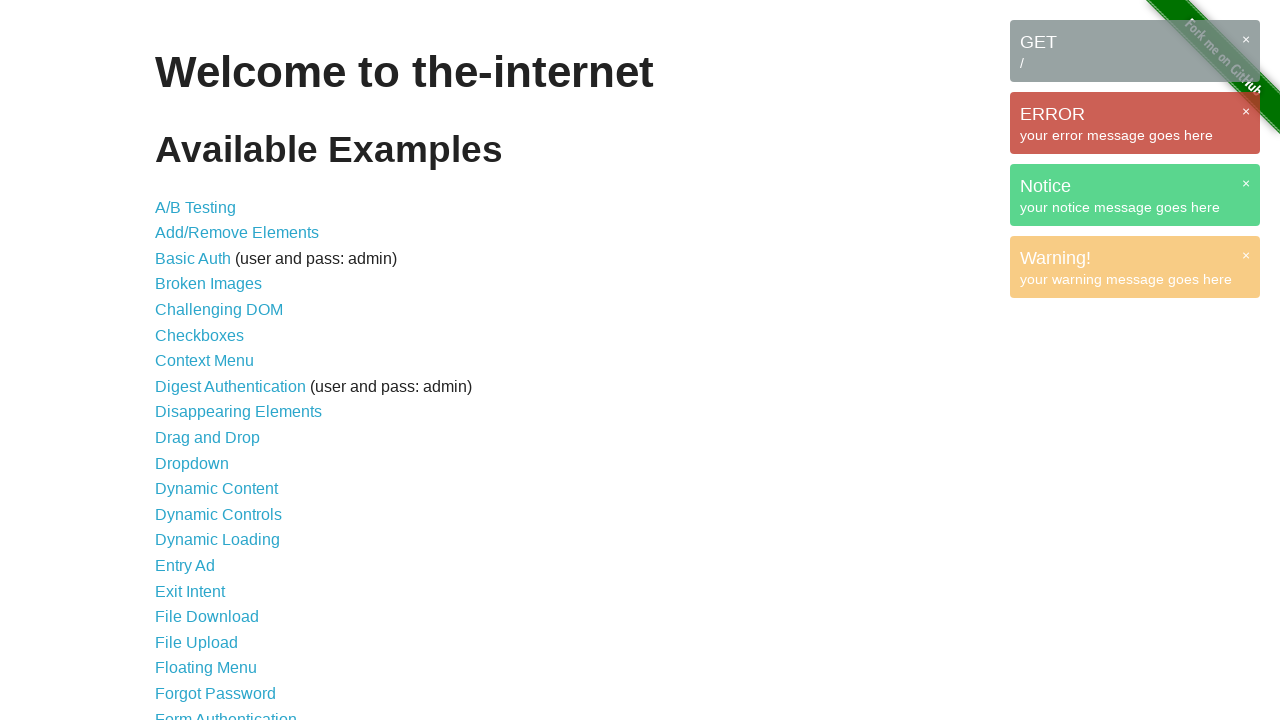

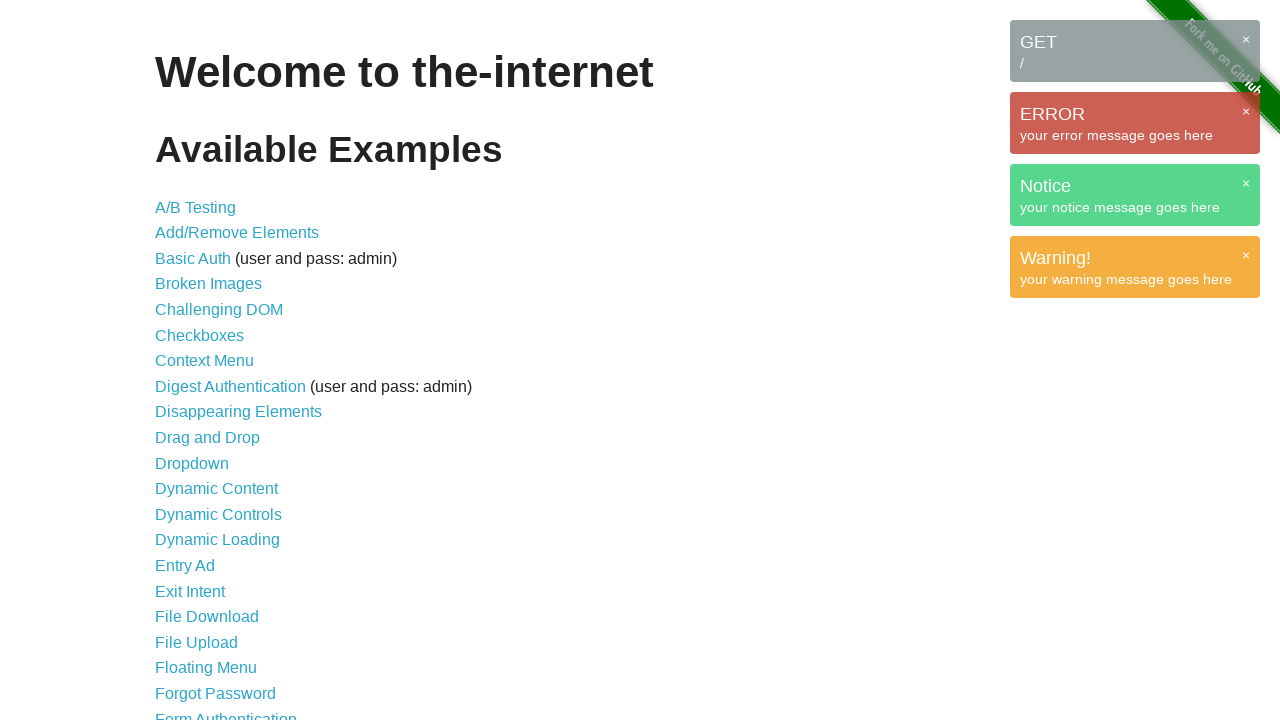